Navigates to Nykaa website, dismisses a popup, clicks on Ethnicwear category, and waits for products to load on the page.

Starting URL: https://www.nykaa.com/

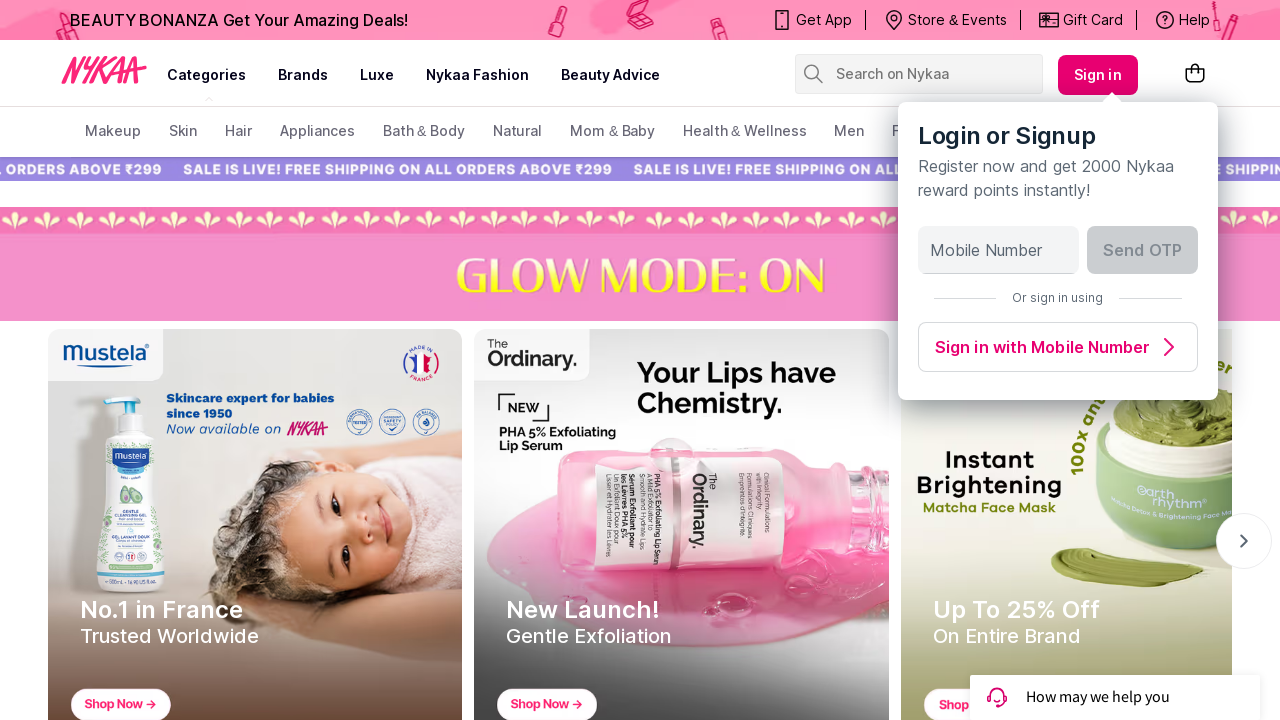

Dismissed popup dialog at (478, 82) on #popups
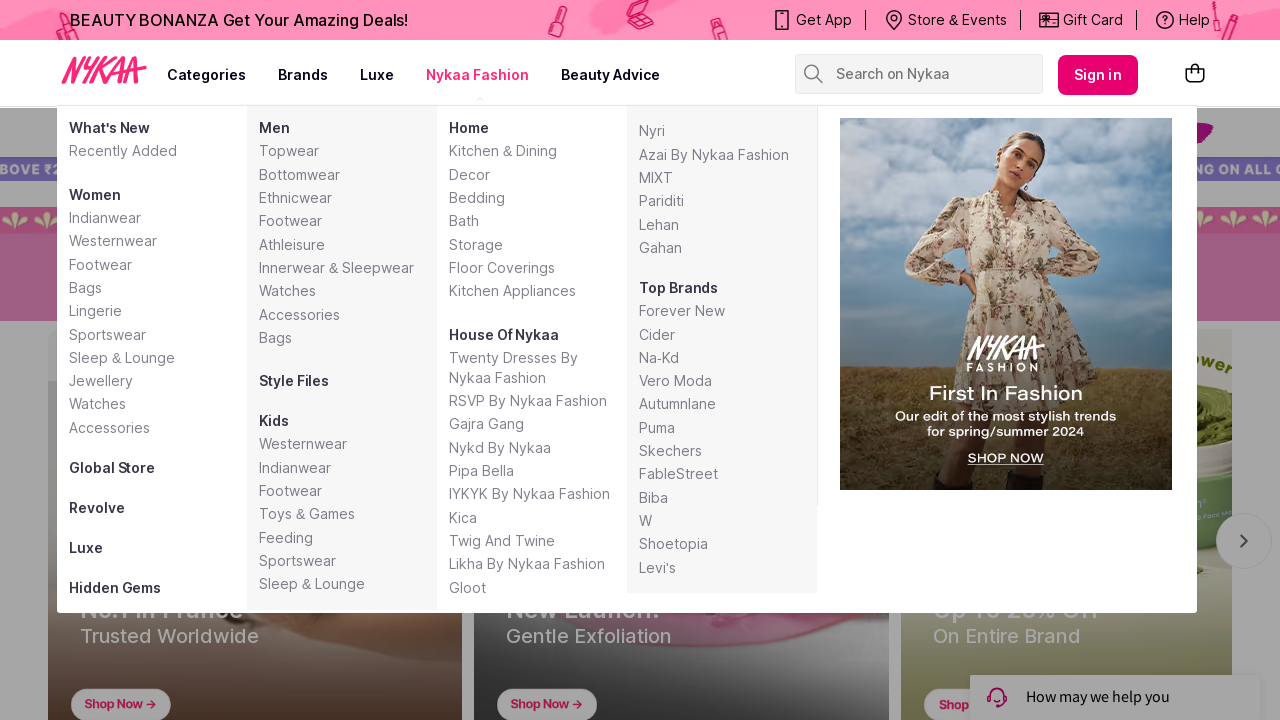

Clicked on Ethnicwear category at (342, 198) on text=Ethnicwear
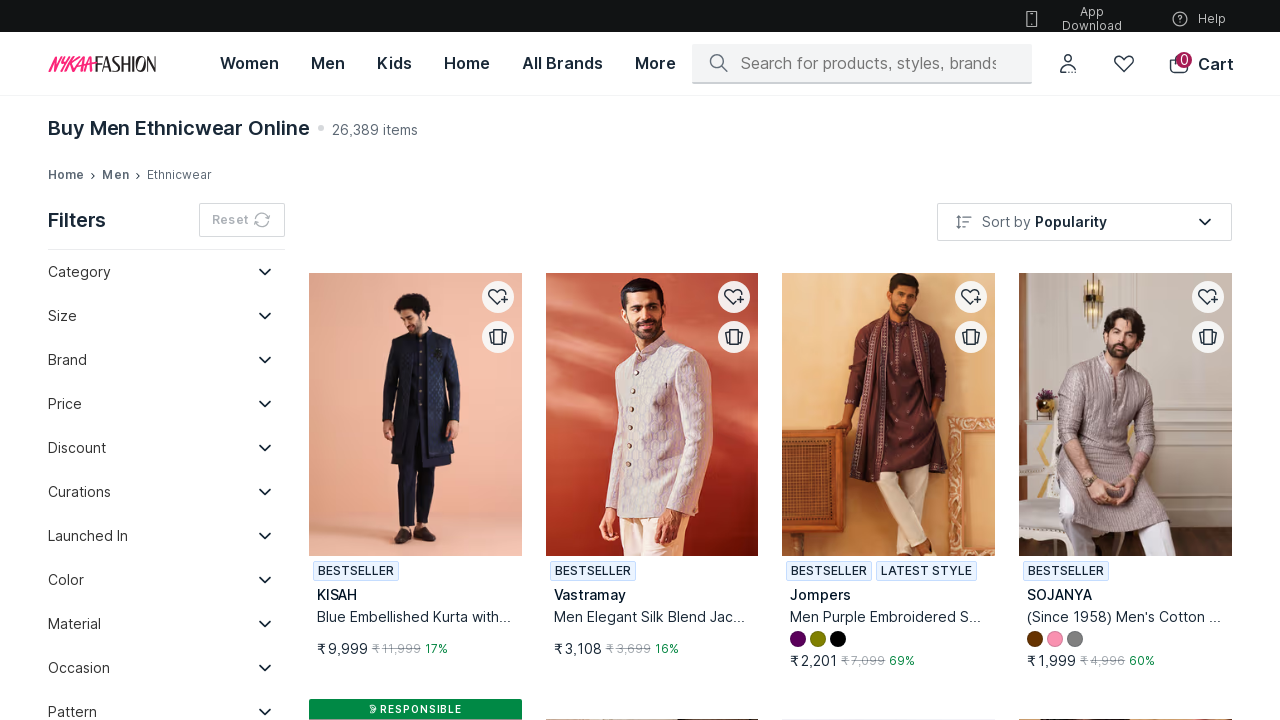

Product listings loaded on Ethnicwear page
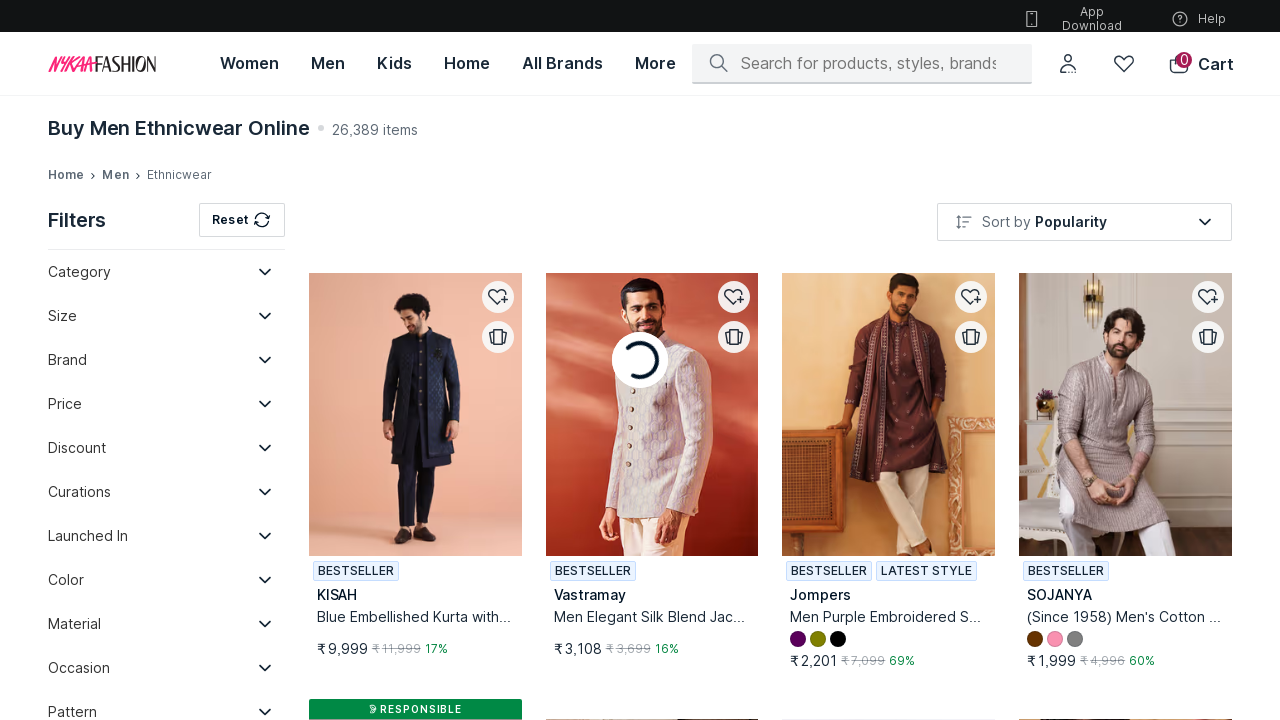

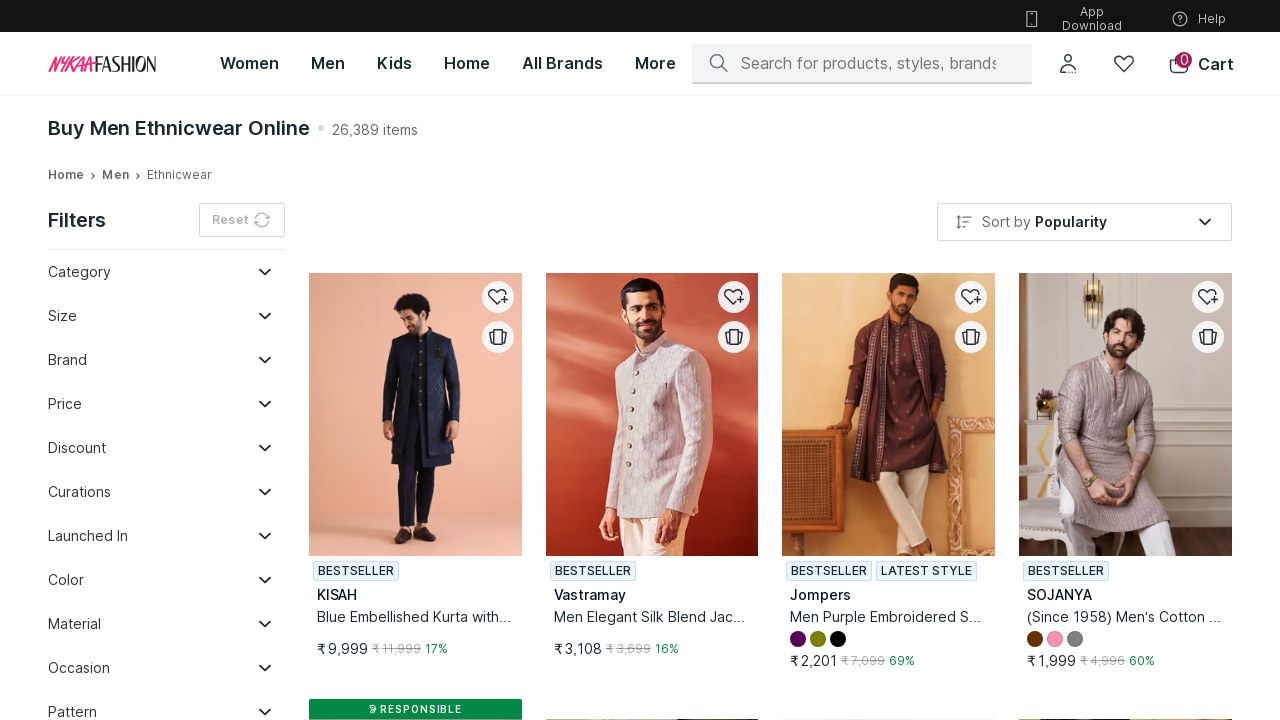